Tests right-click functionality by performing a context menu click on a button element

Starting URL: http://swisnl.github.io/jQuery-contextMenu/demo.html

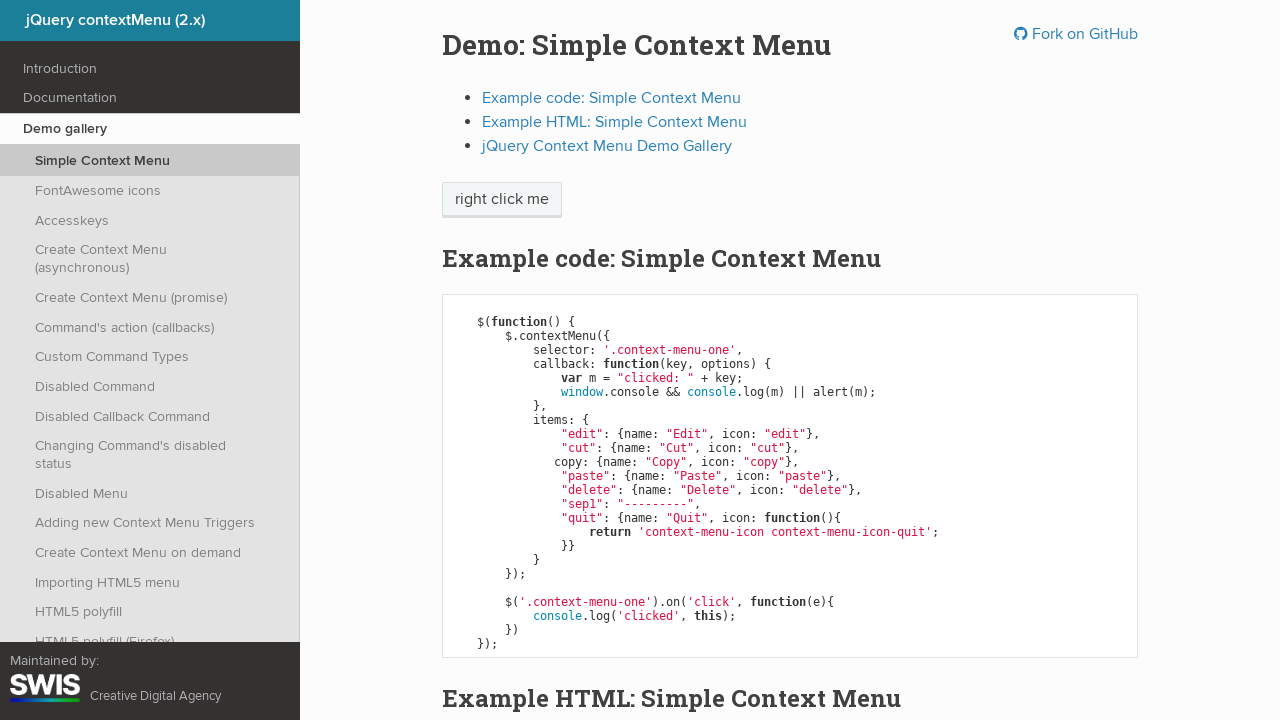

Located the 'right click me' button element
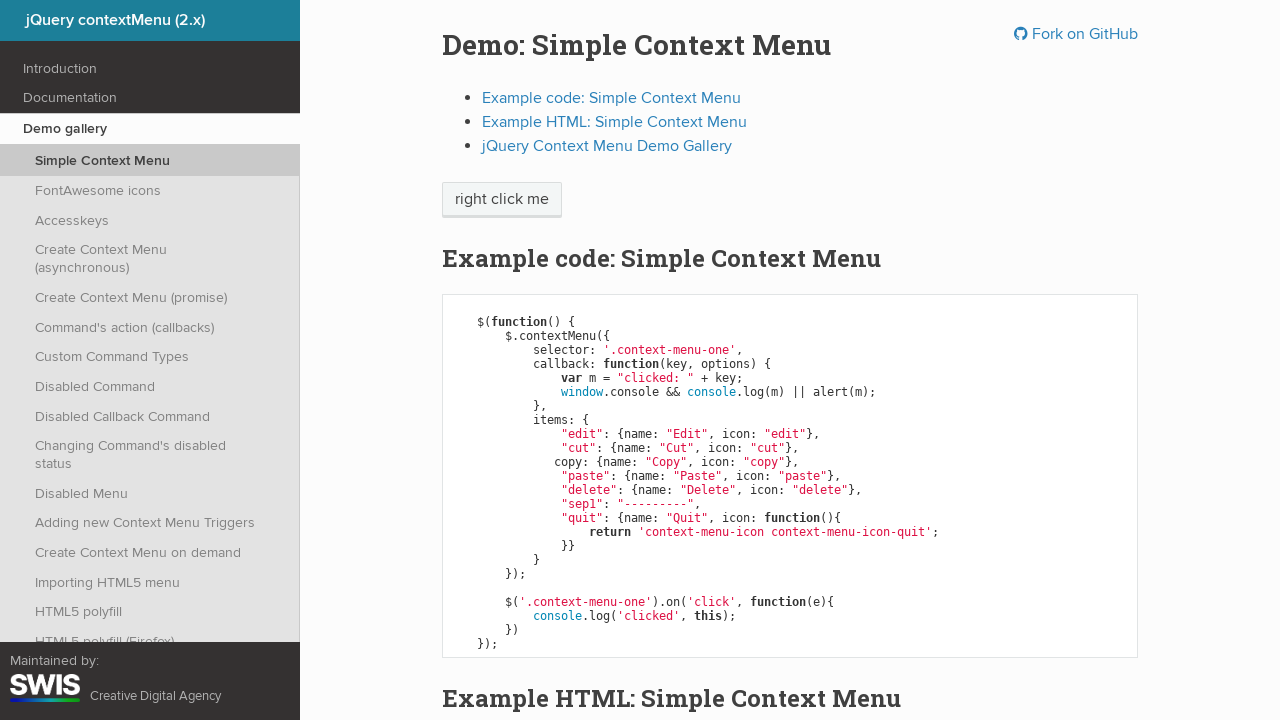

Right-clicked on the button to open context menu at (502, 200) on xpath=//span[normalize-space()="right click me"]
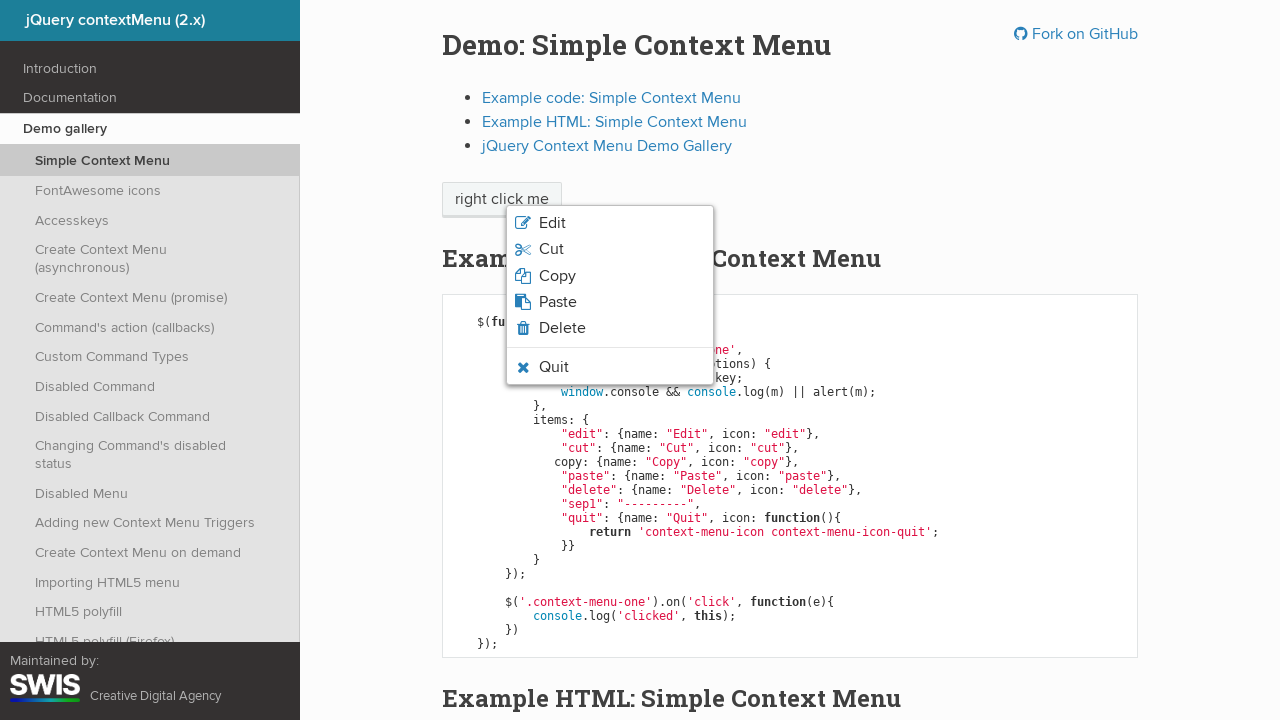

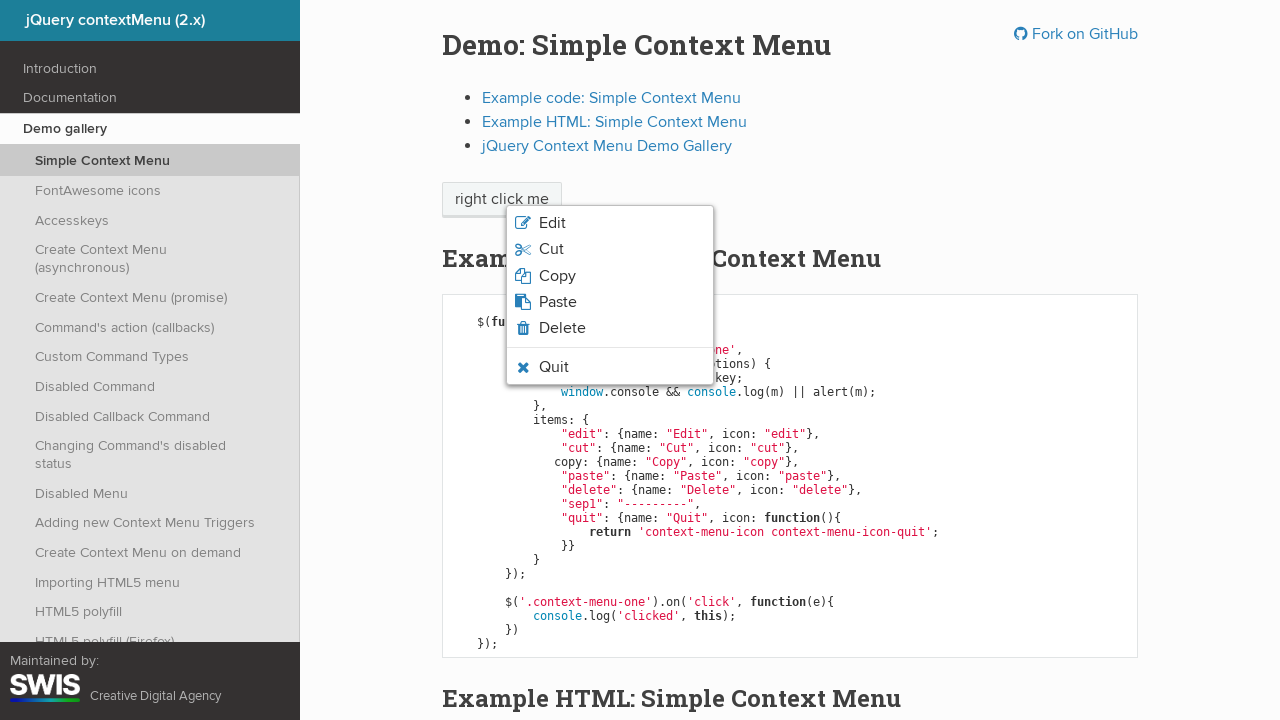